Tests the currency selector dropdown on SpiceJet website by clicking on the Currency dropdown and selecting CNY (Chinese Yuan) as the currency option

Starting URL: https://www.spicejet.com/

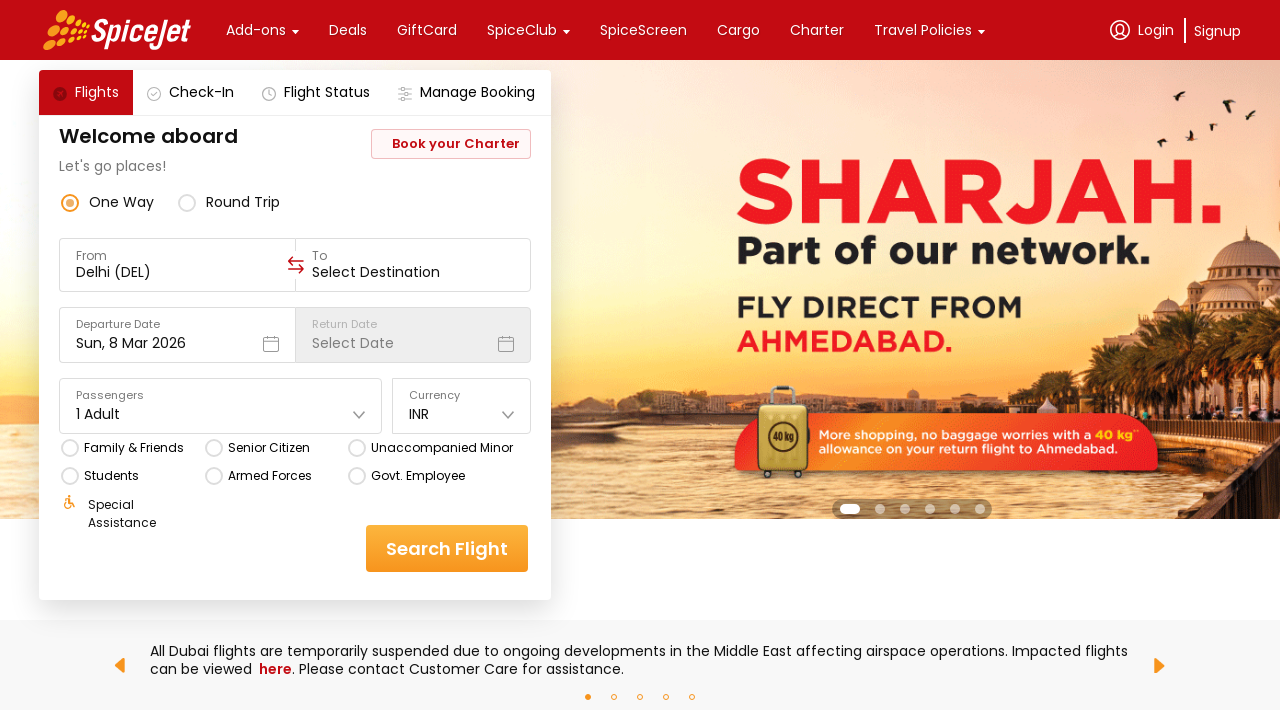

Clicked on Currency dropdown at (462, 396) on xpath=//div[text()='Currency']
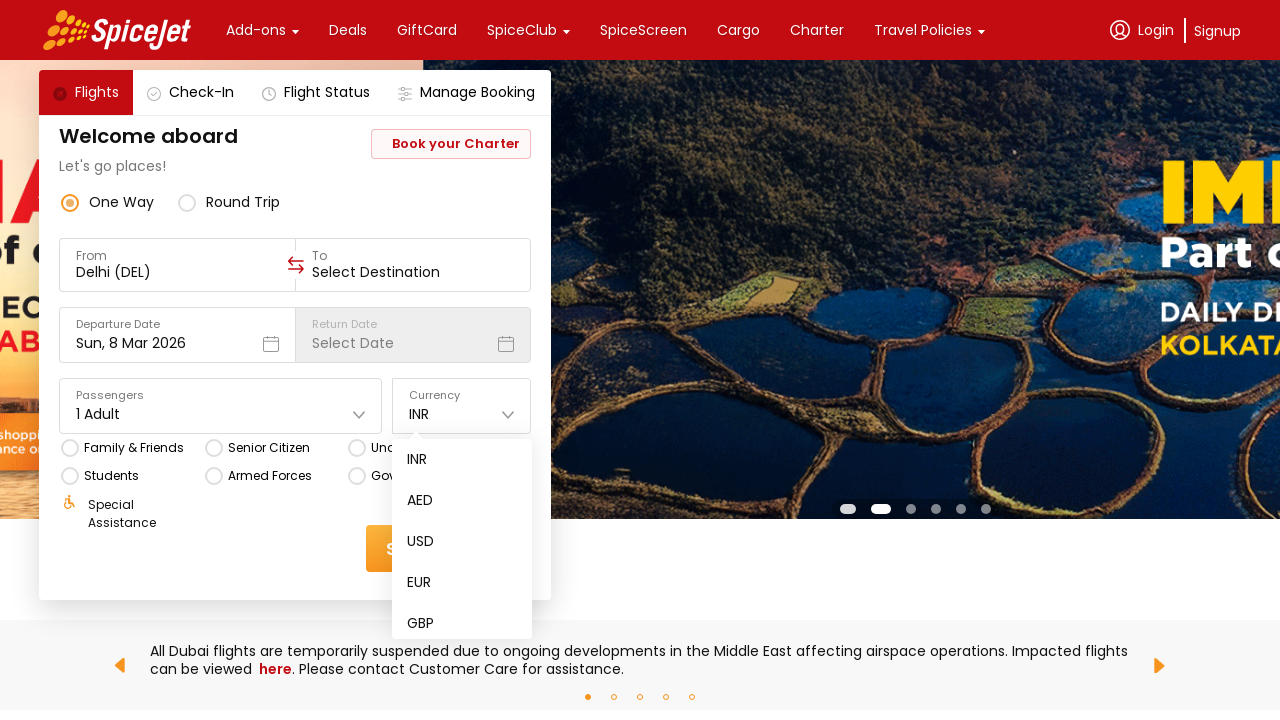

Waited for dropdown options to appear
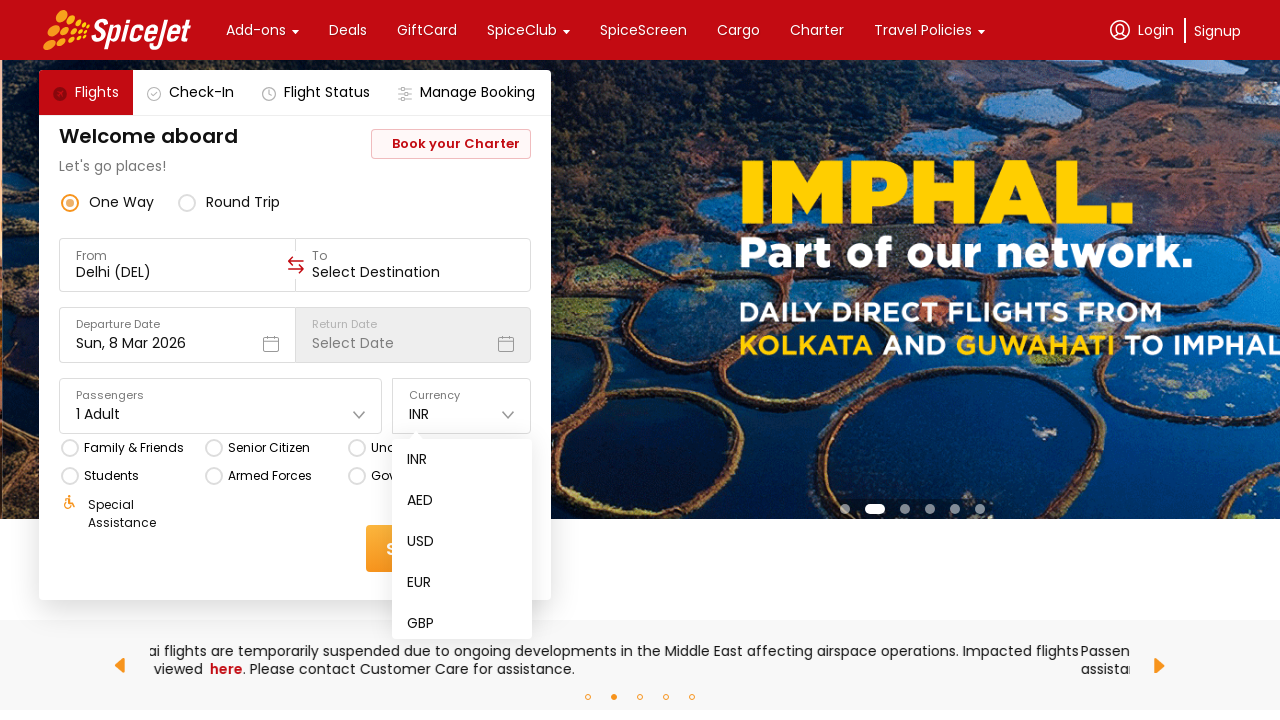

Selected CNY (Chinese Yuan) currency option from dropdown at (422, 538) on xpath=//div[text()='CNY']
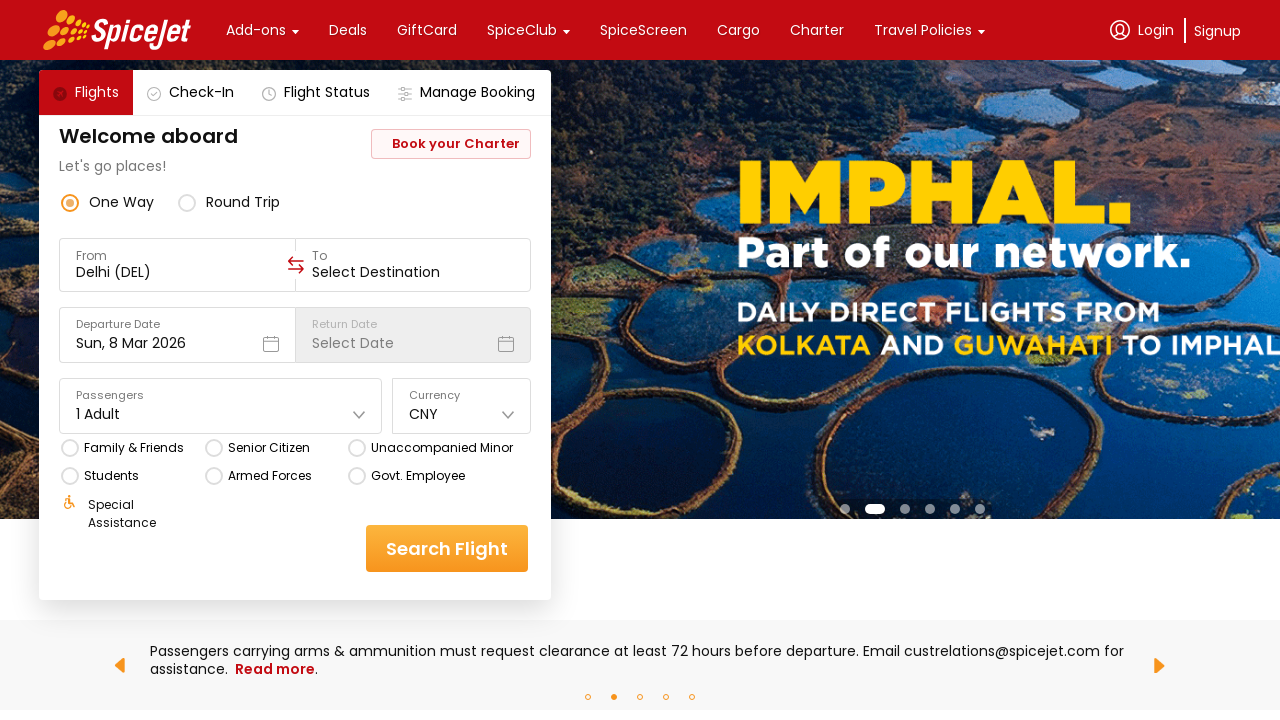

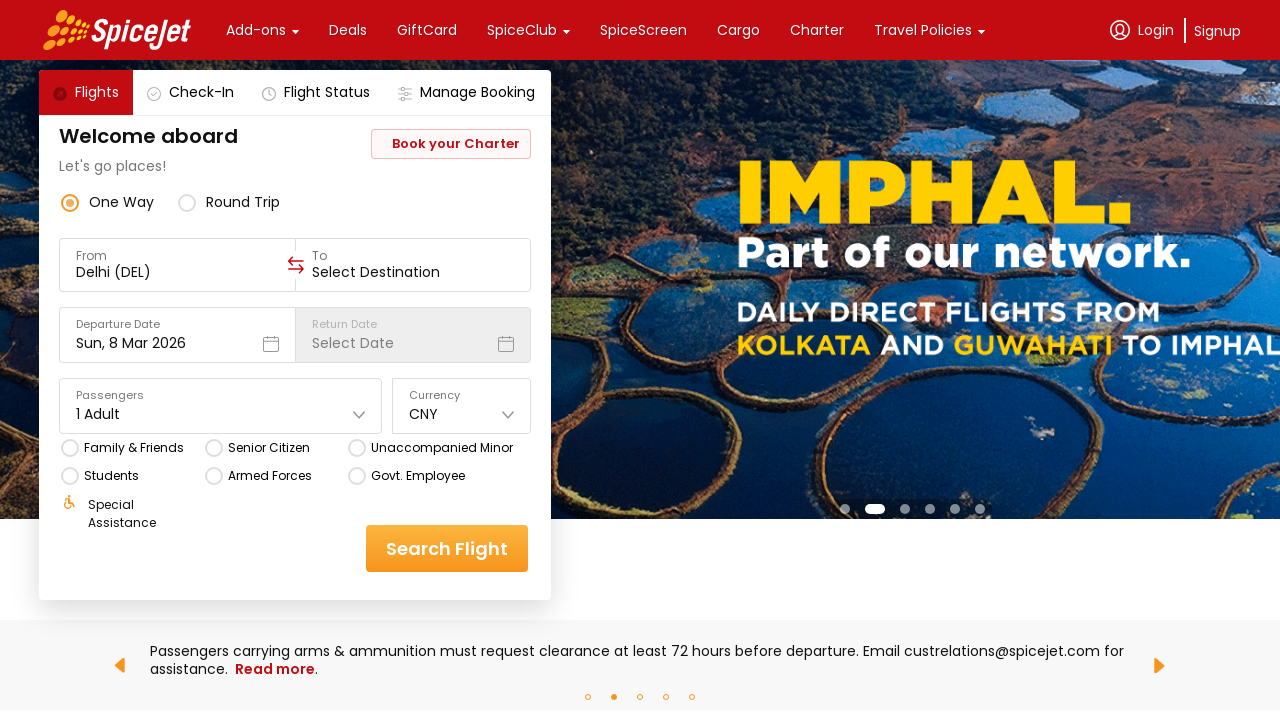